Navigates to large DOM page, finds the last cell in a large table (row 50, column 50), and clicks it

Starting URL: https://the-internet.herokuapp.com/

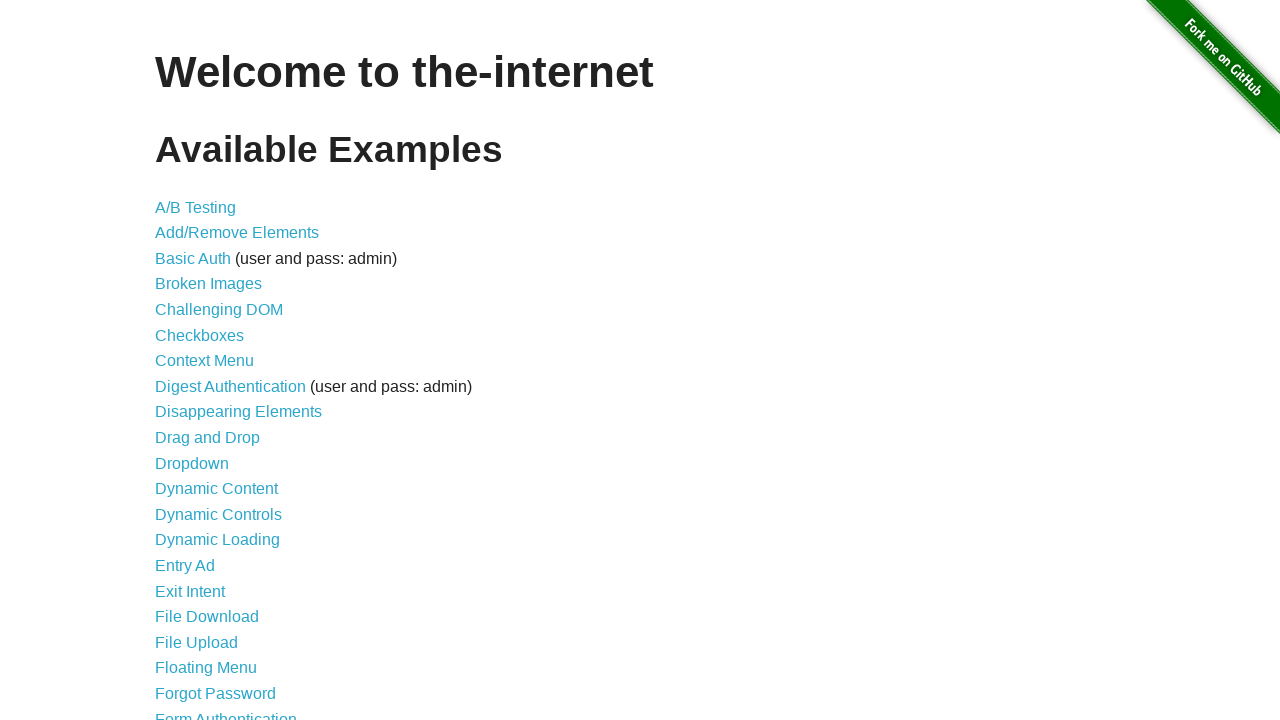

Clicked on Large & Deep DOM link at (225, 361) on xpath=//a[@href='/large']
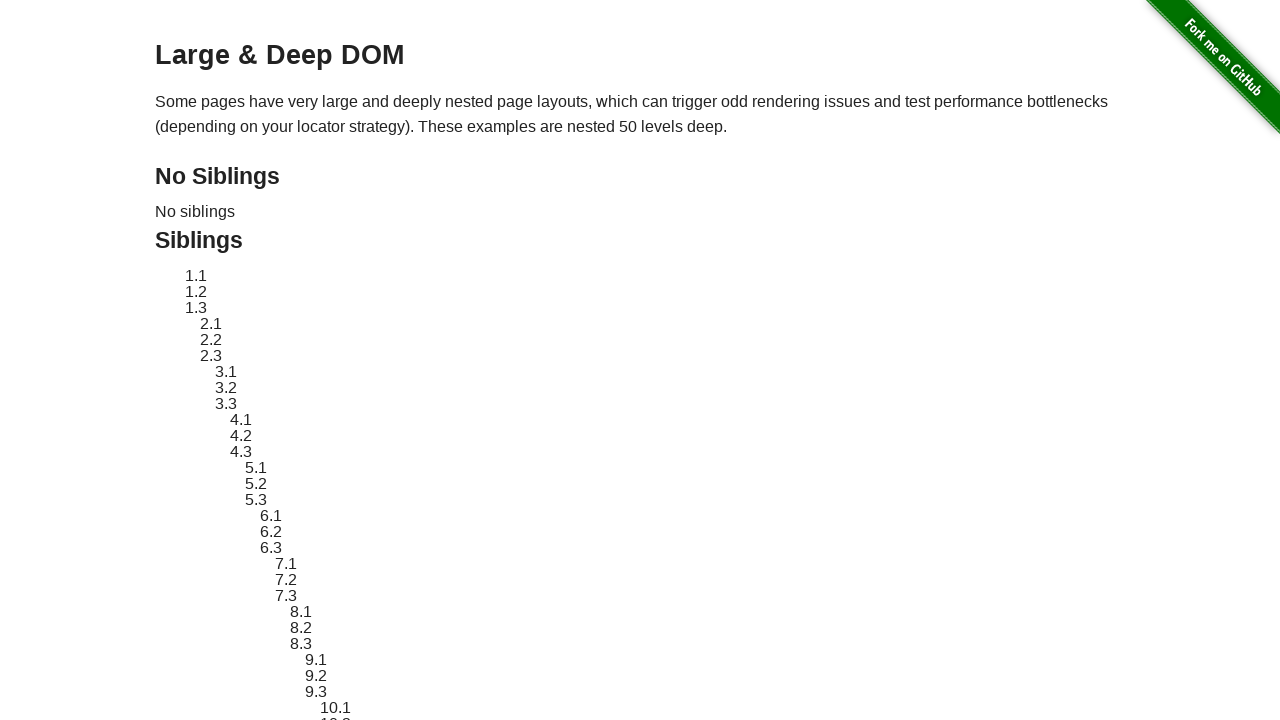

Located the cell at row 50, column 50
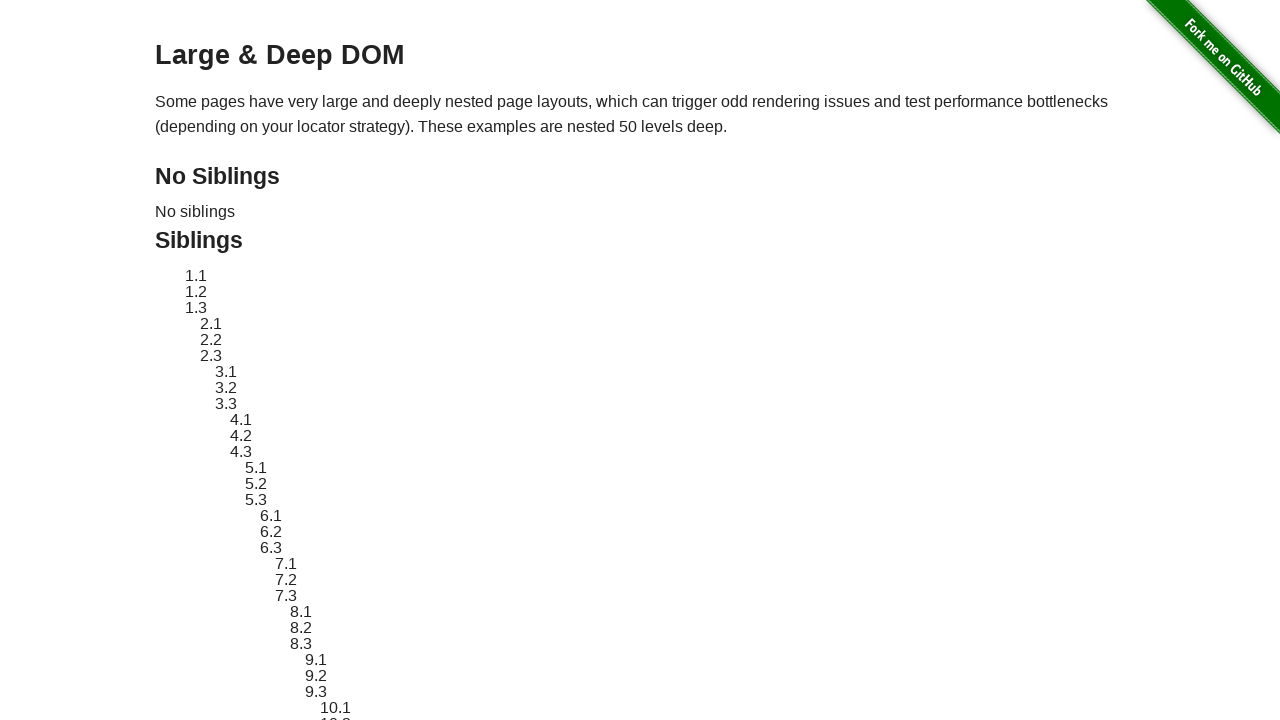

Retrieved text content from cell (row 50, column 50)
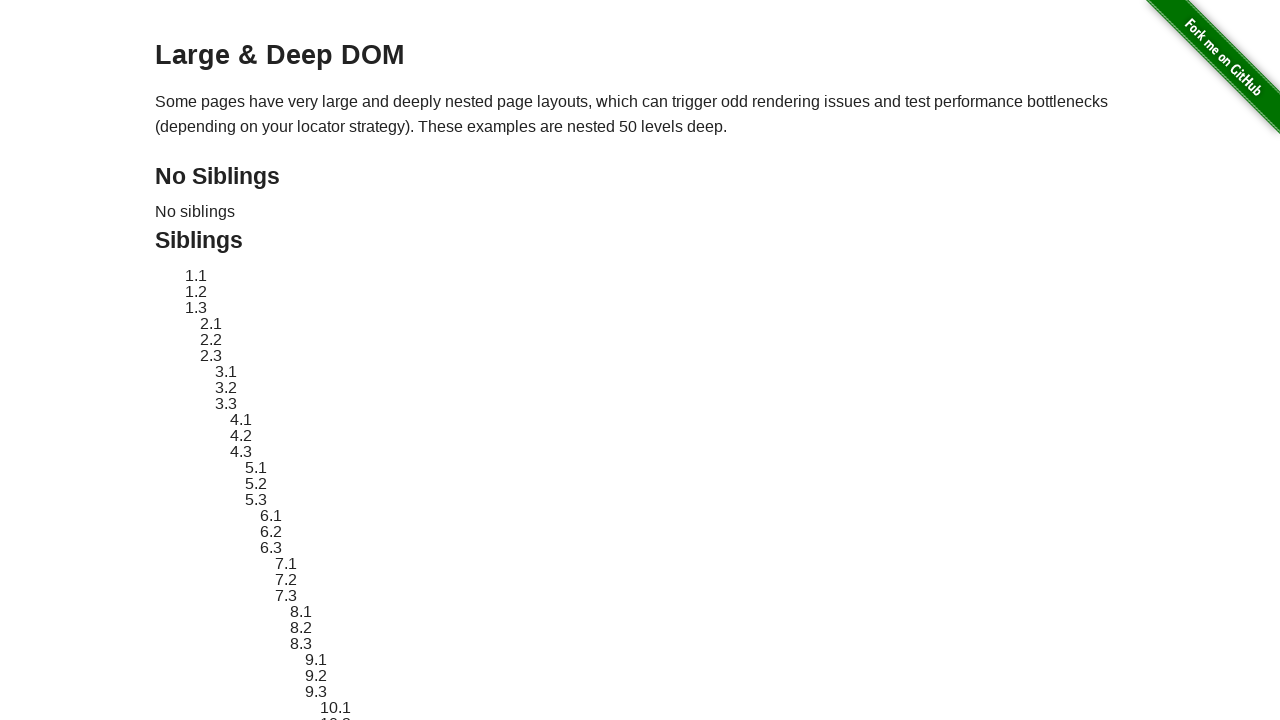

Clicked on the cell at row 50, column 50 at (1252, 627) on (//td[@class='column-50' and //tr[@class='row-50']])[50]
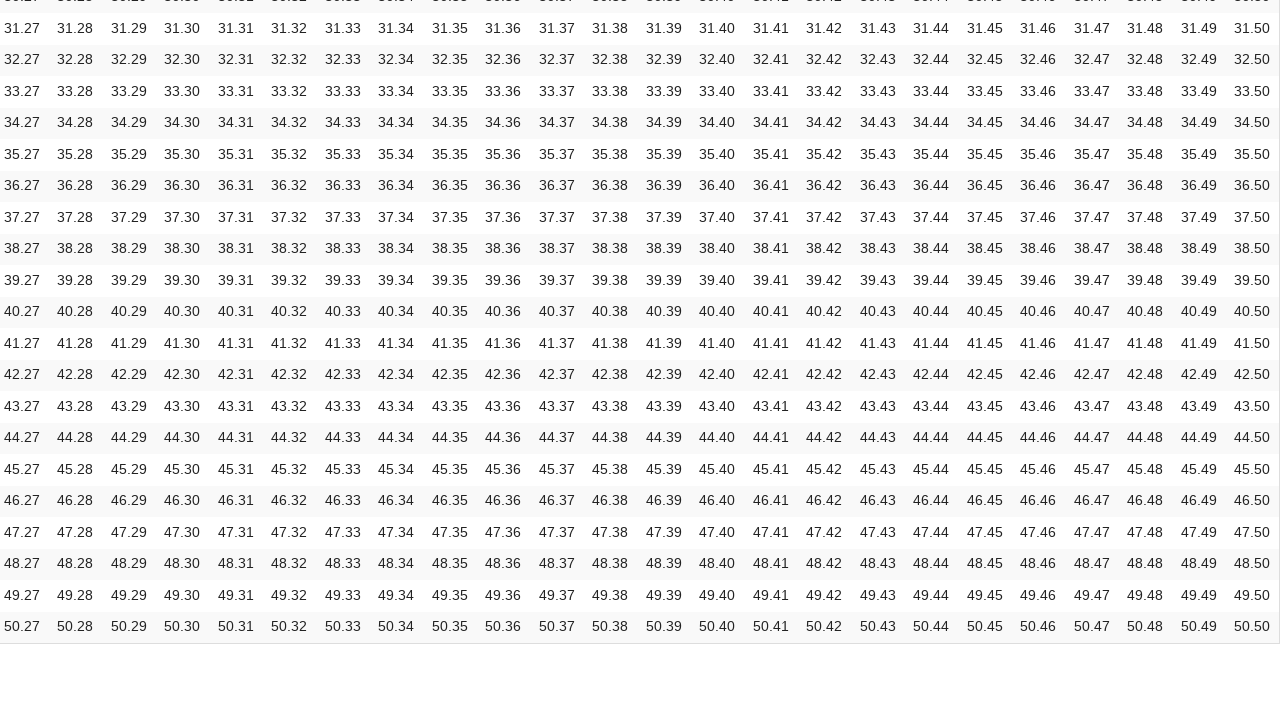

Verified that cell text equals '50.50'
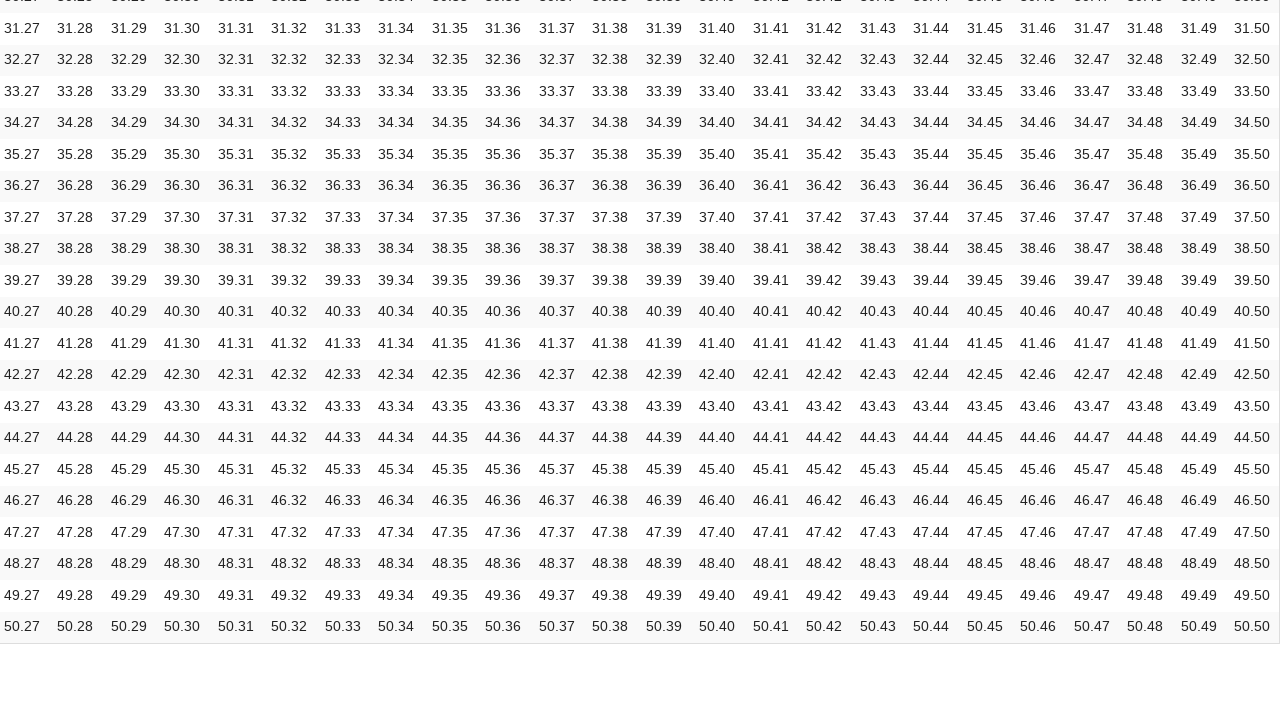

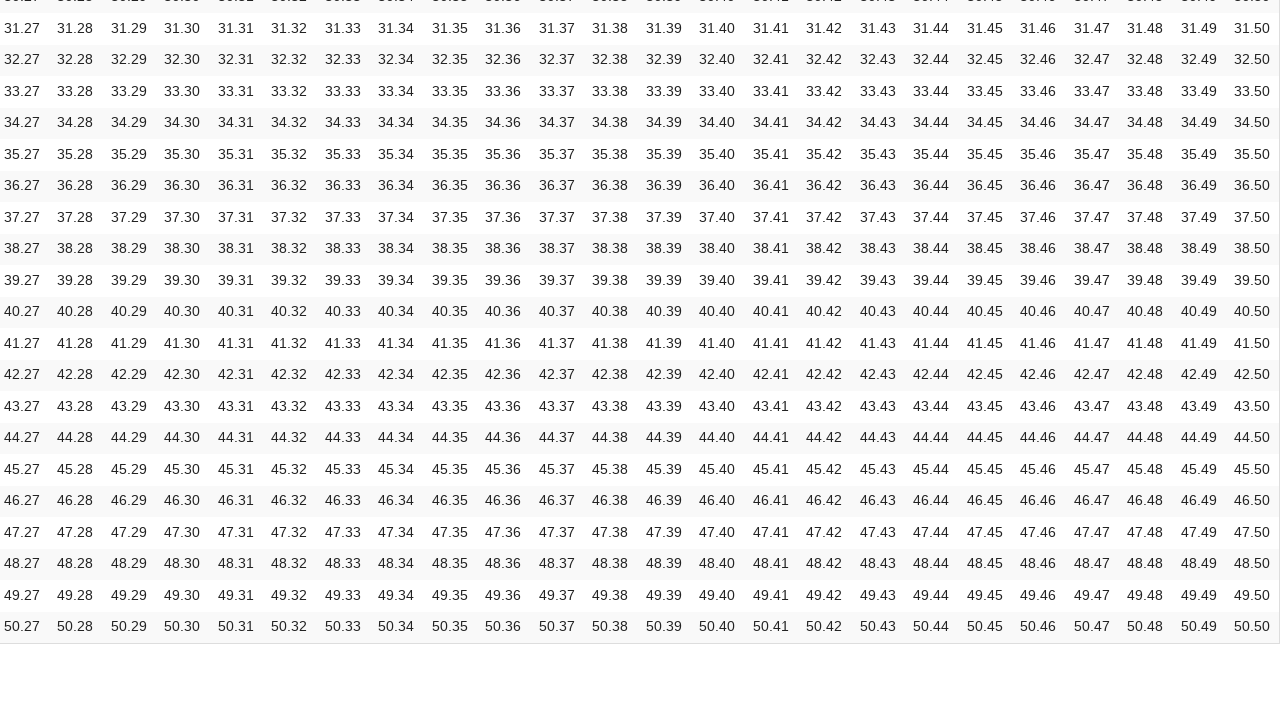